Tests that the active filter selection persists after page reload

Starting URL: https://todomvc.com/examples/typescript-angular/#/

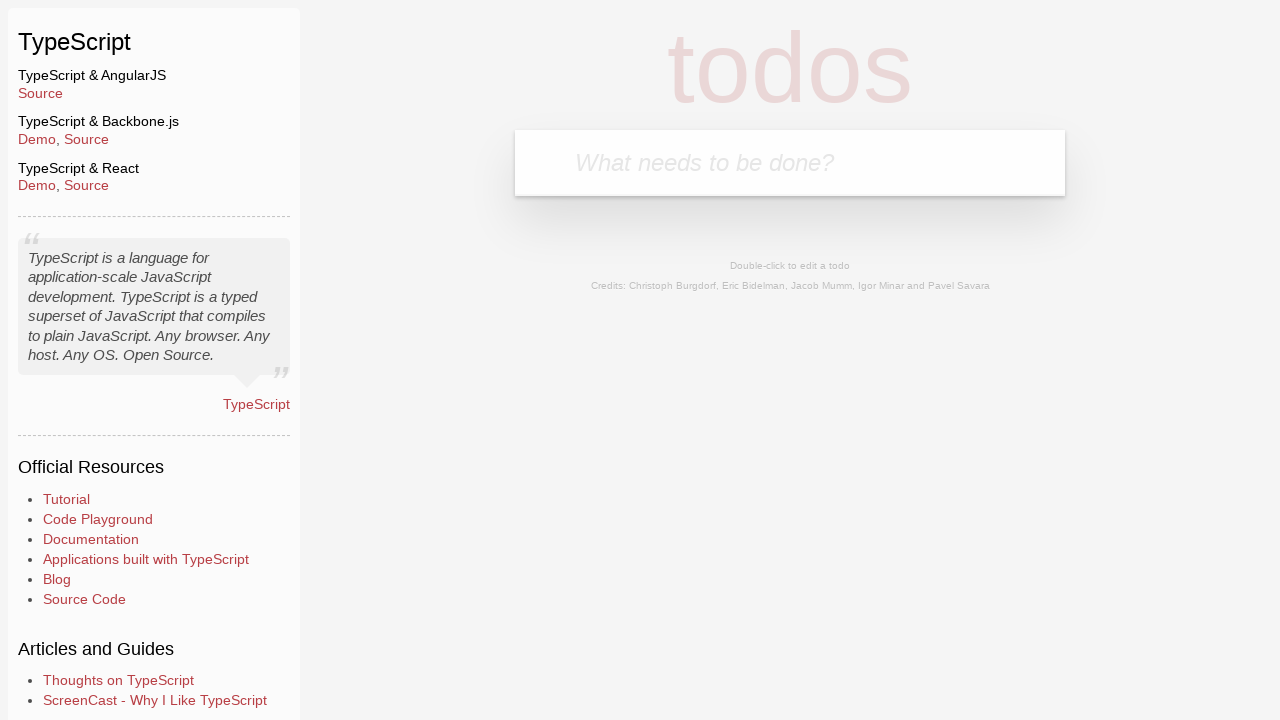

Filled new todo input with 'Example1' on .new-todo
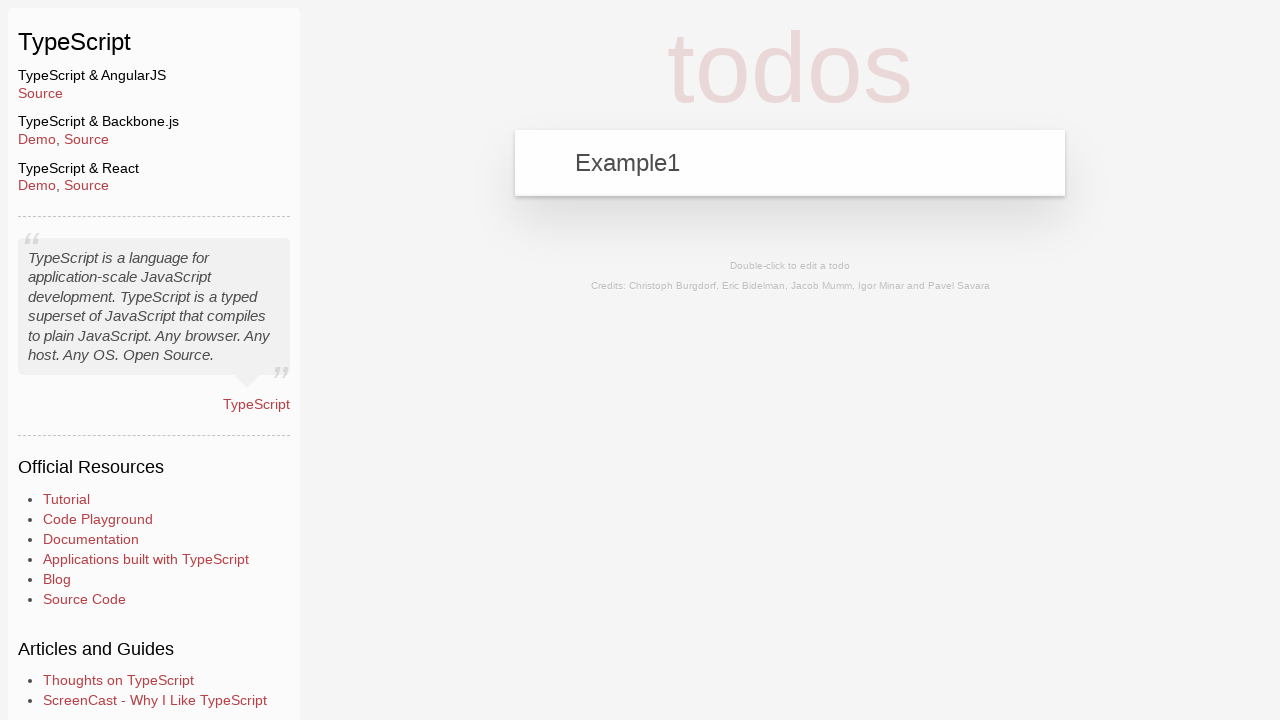

Pressed Enter to add first todo on .new-todo
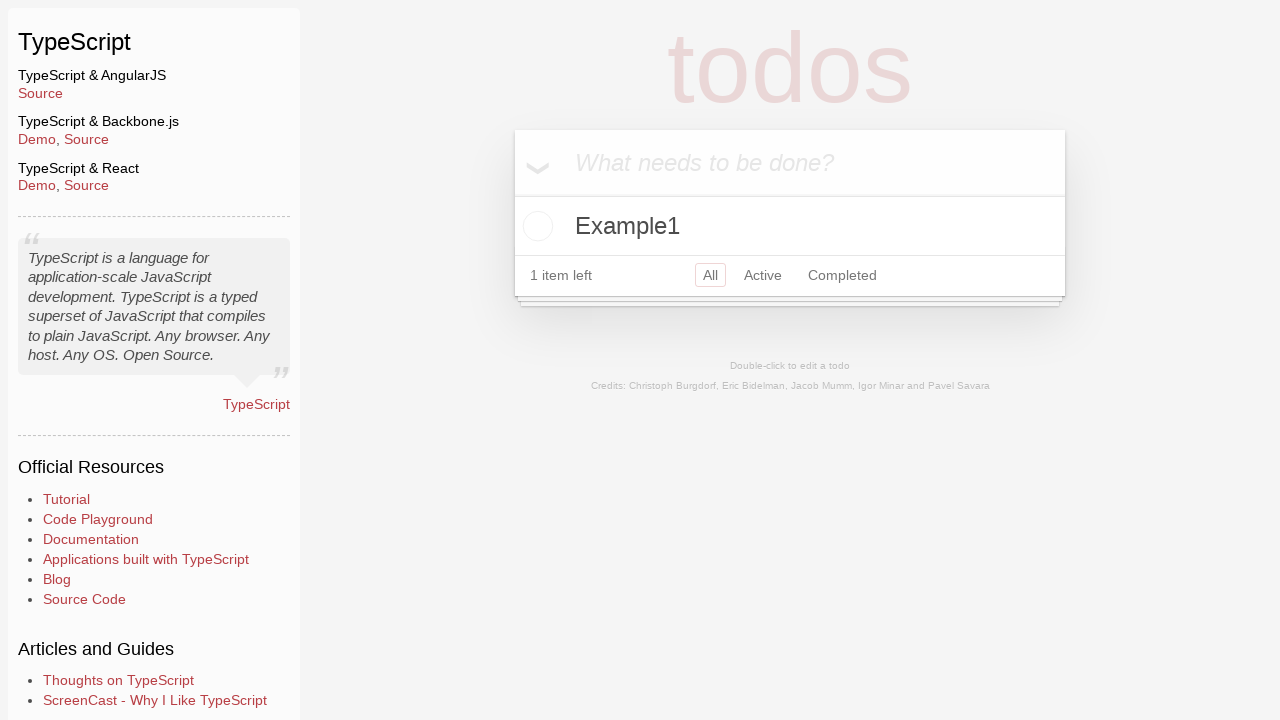

Filled new todo input with 'Example2' on .new-todo
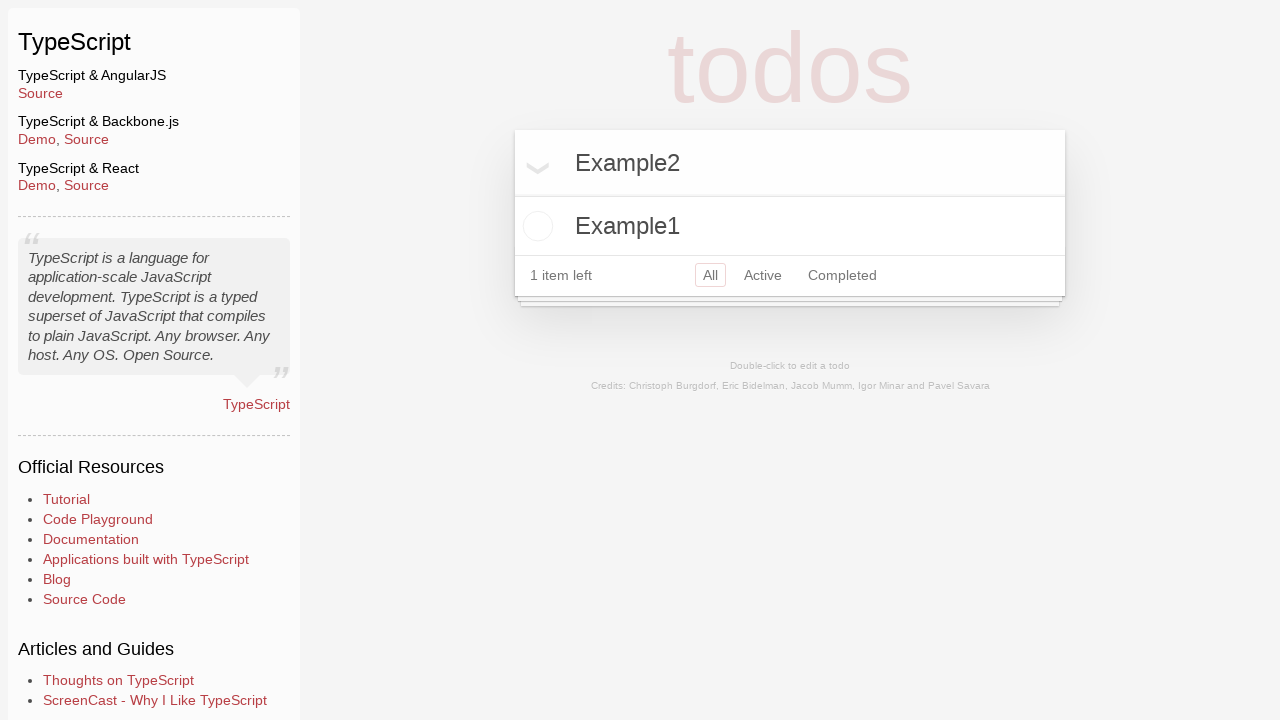

Pressed Enter to add second todo on .new-todo
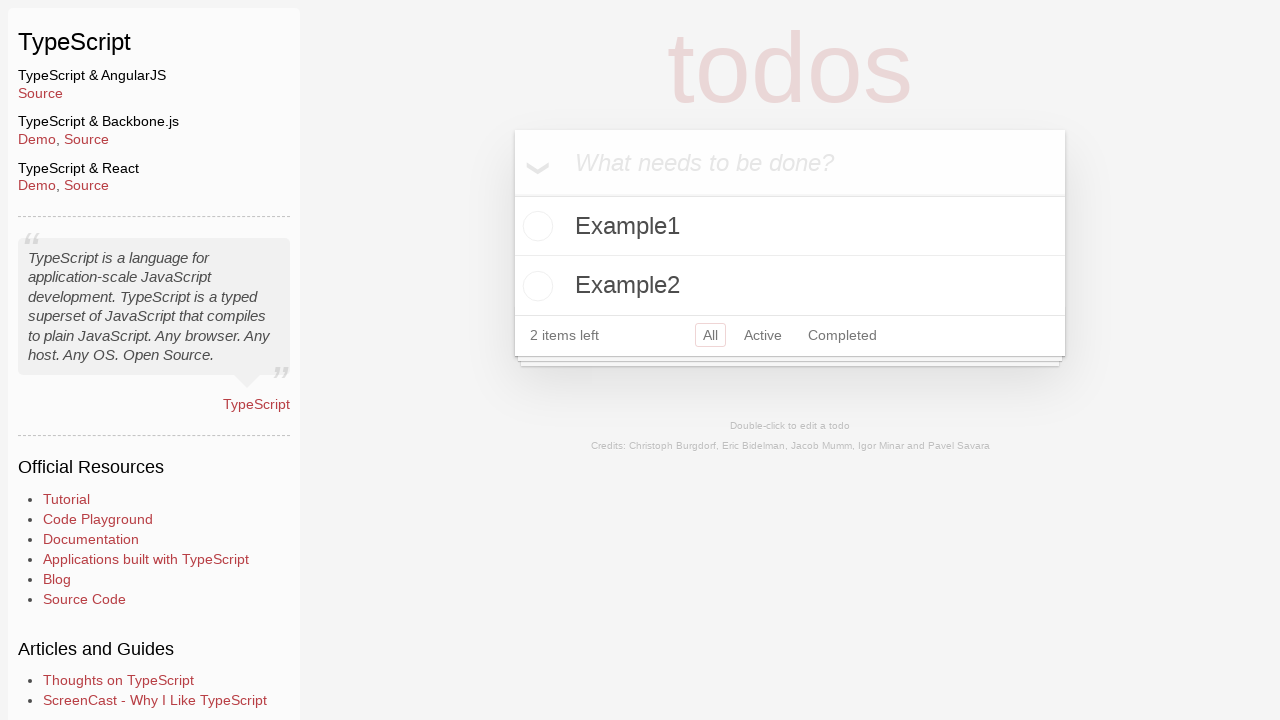

Marked 'Example2' todo as completed at (535, 286) on li:has-text('Example2') .toggle
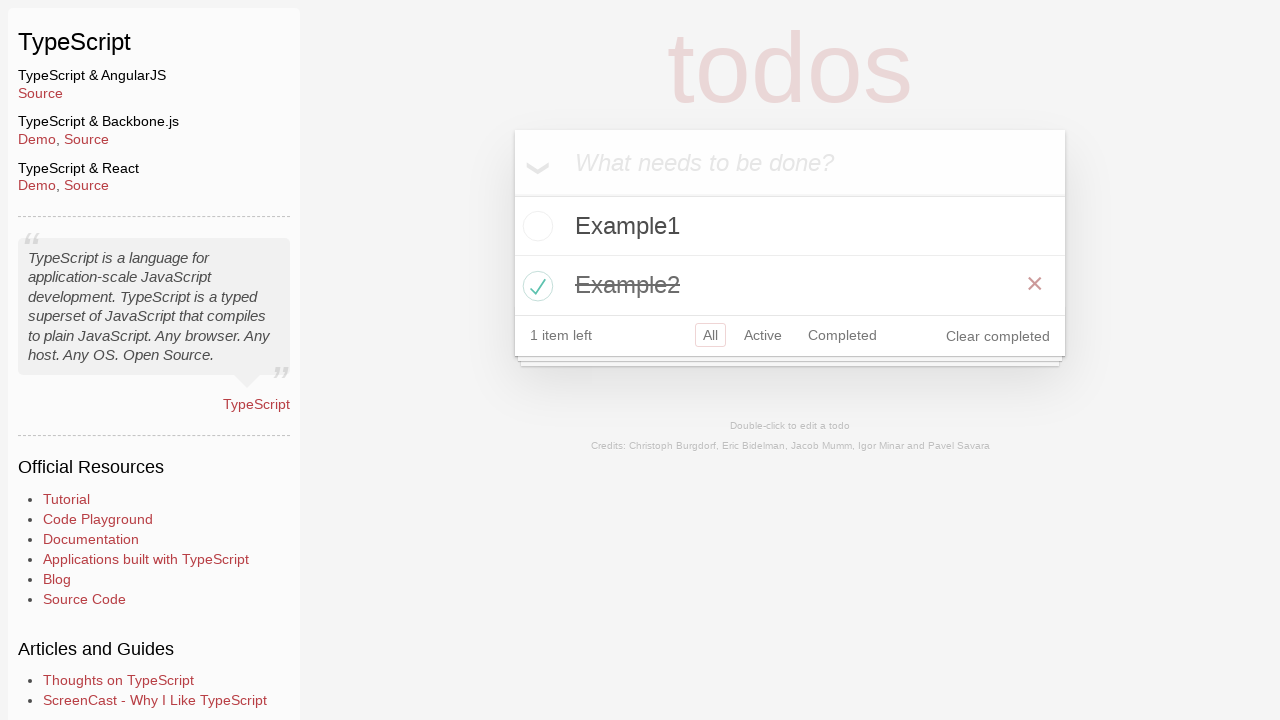

Clicked Active filter button at (763, 335) on a[href='#/active']
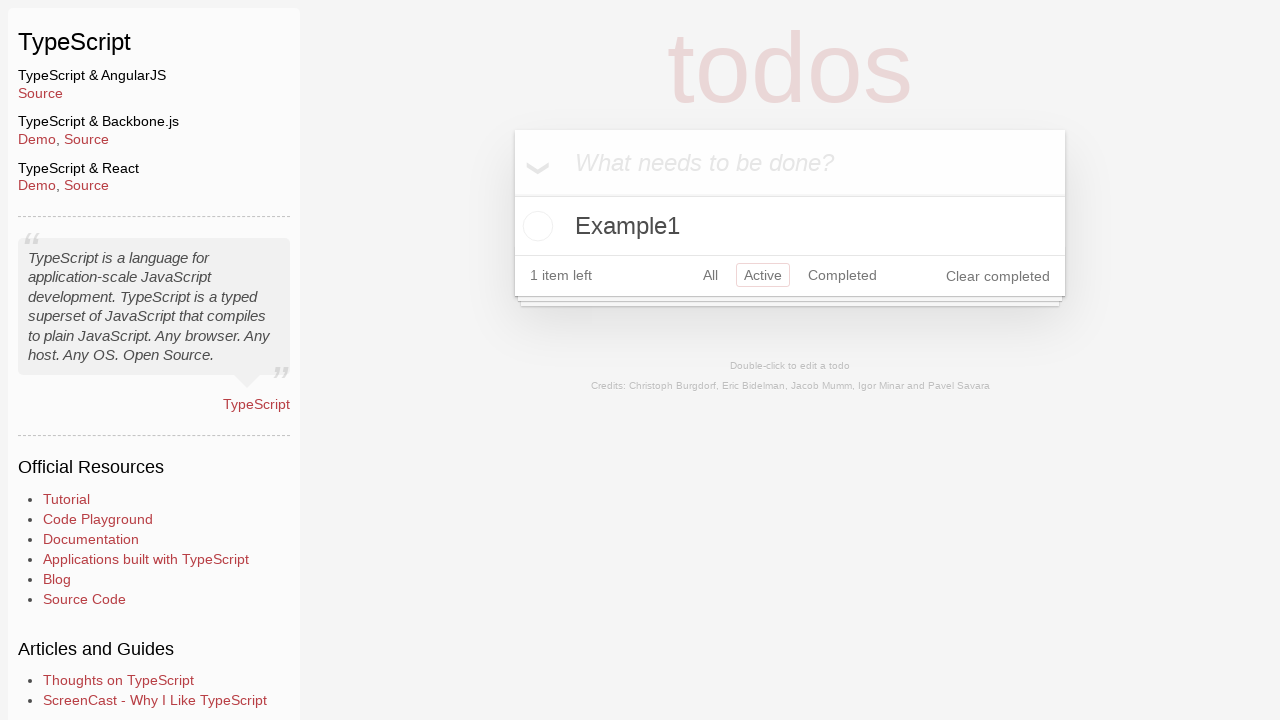

Reloaded the page
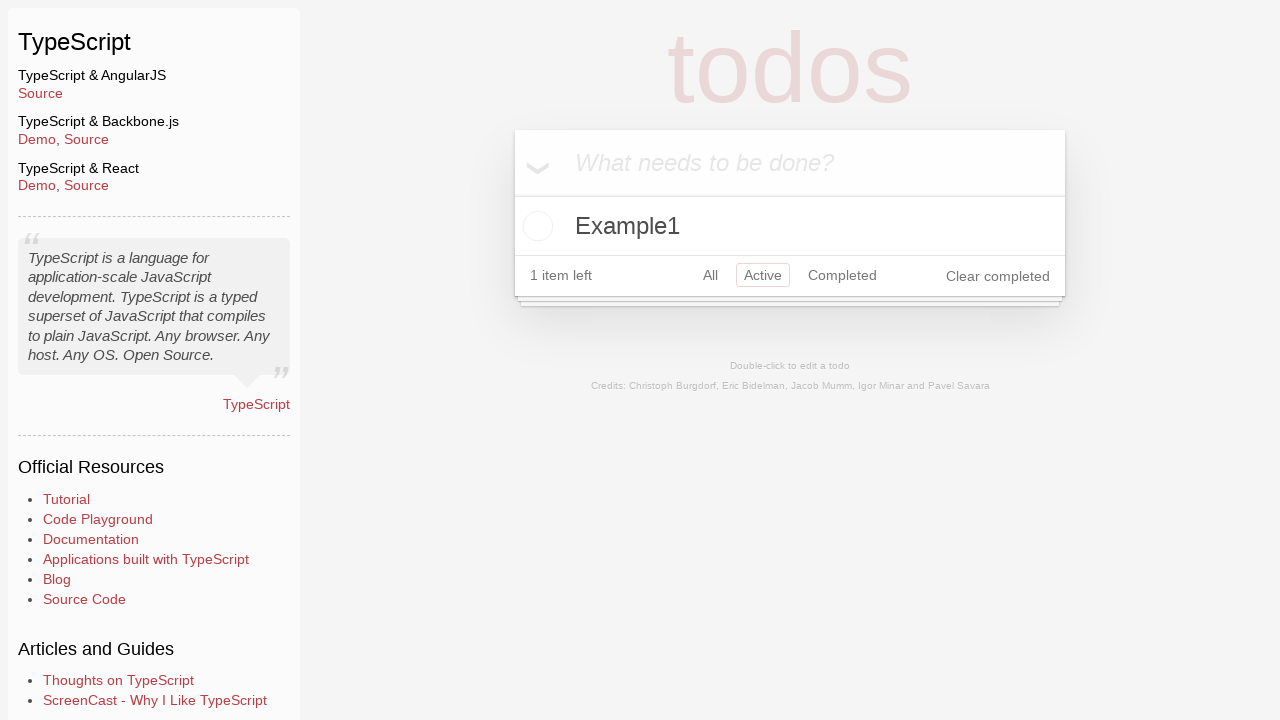

Confirmed Active filter persisted after reload and todo list is visible
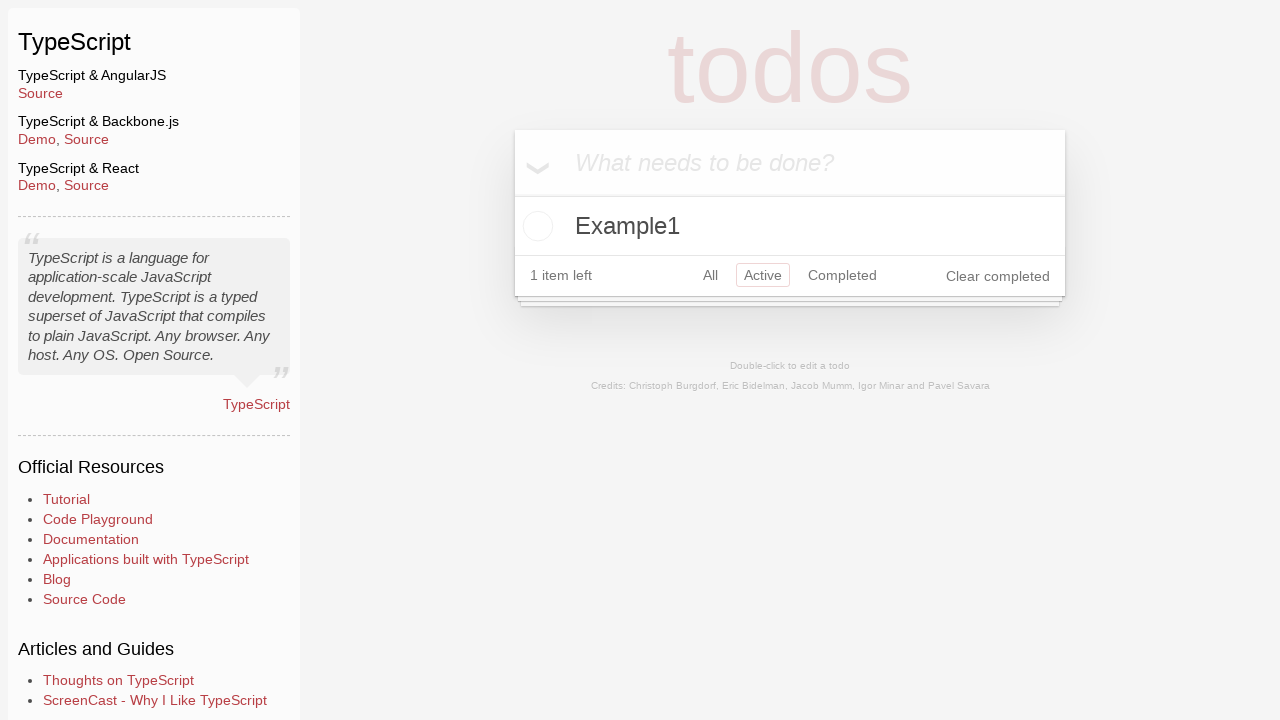

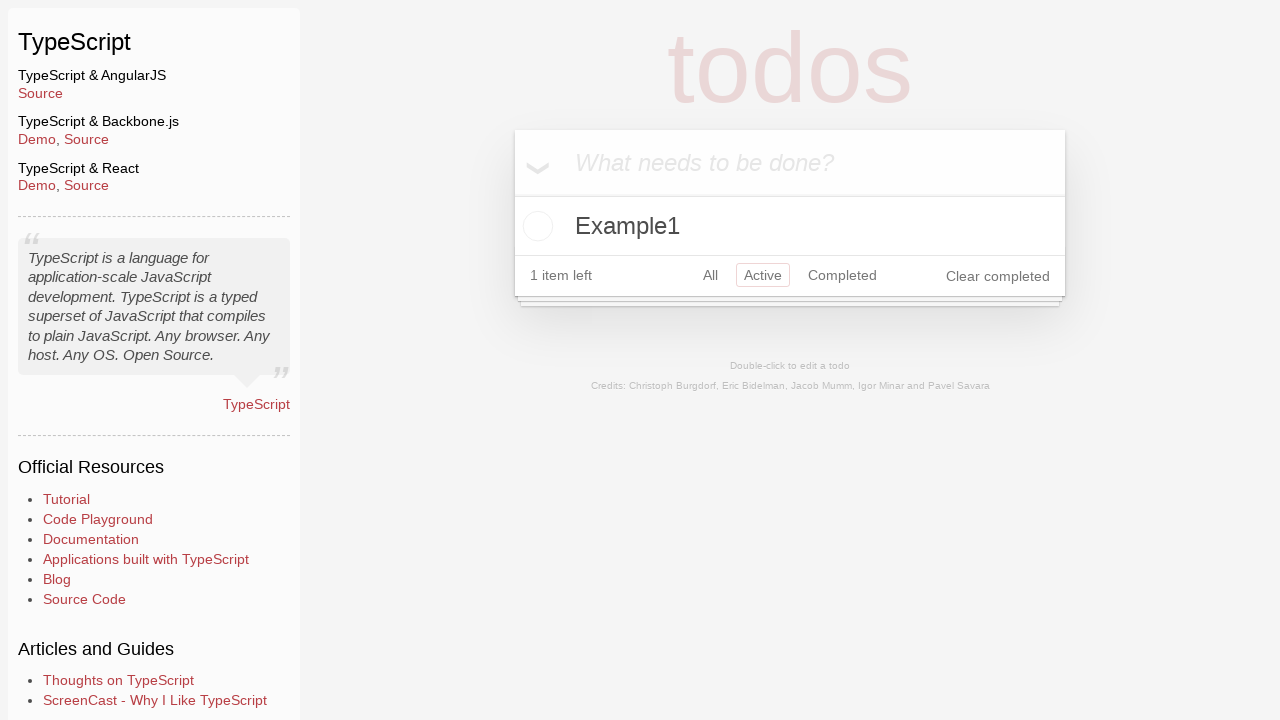